Tests checkbox interaction by finding all checkboxes on an HTML forms tutorial page and clicking each one twice (selecting then deselecting).

Starting URL: http://www.echoecho.com/htmlforms09.htm

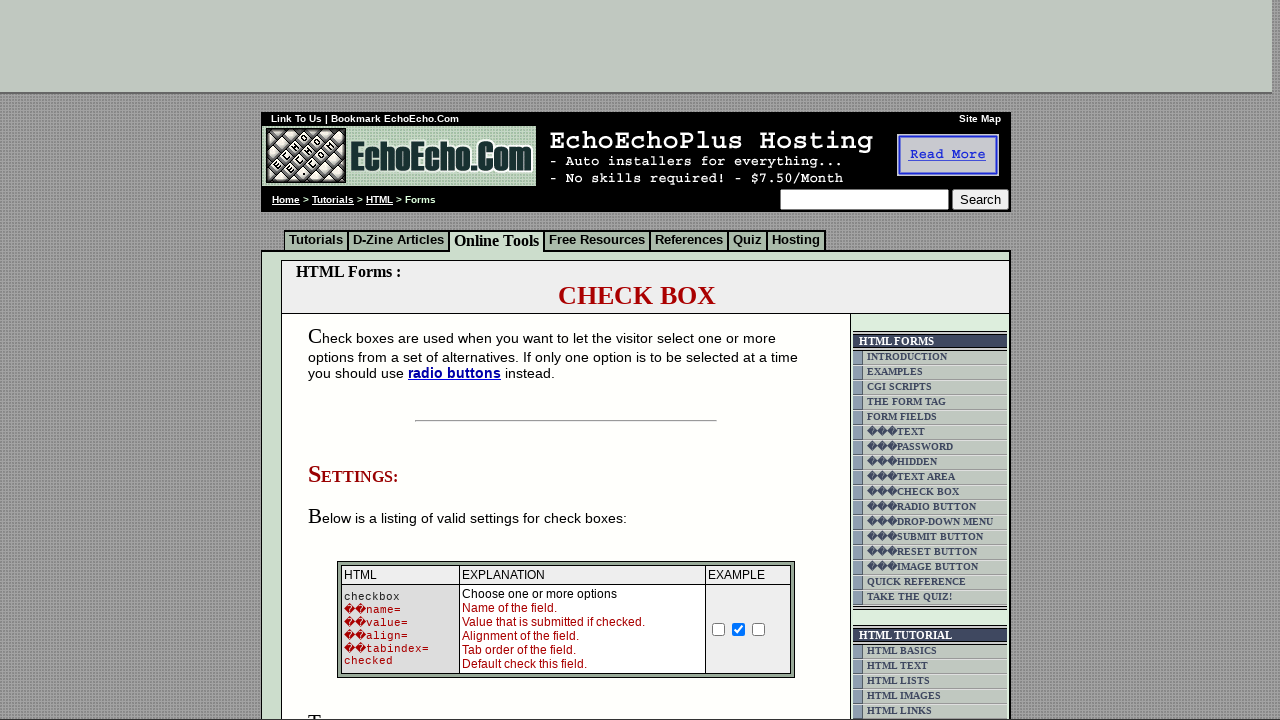

Navigated to HTML forms tutorial page
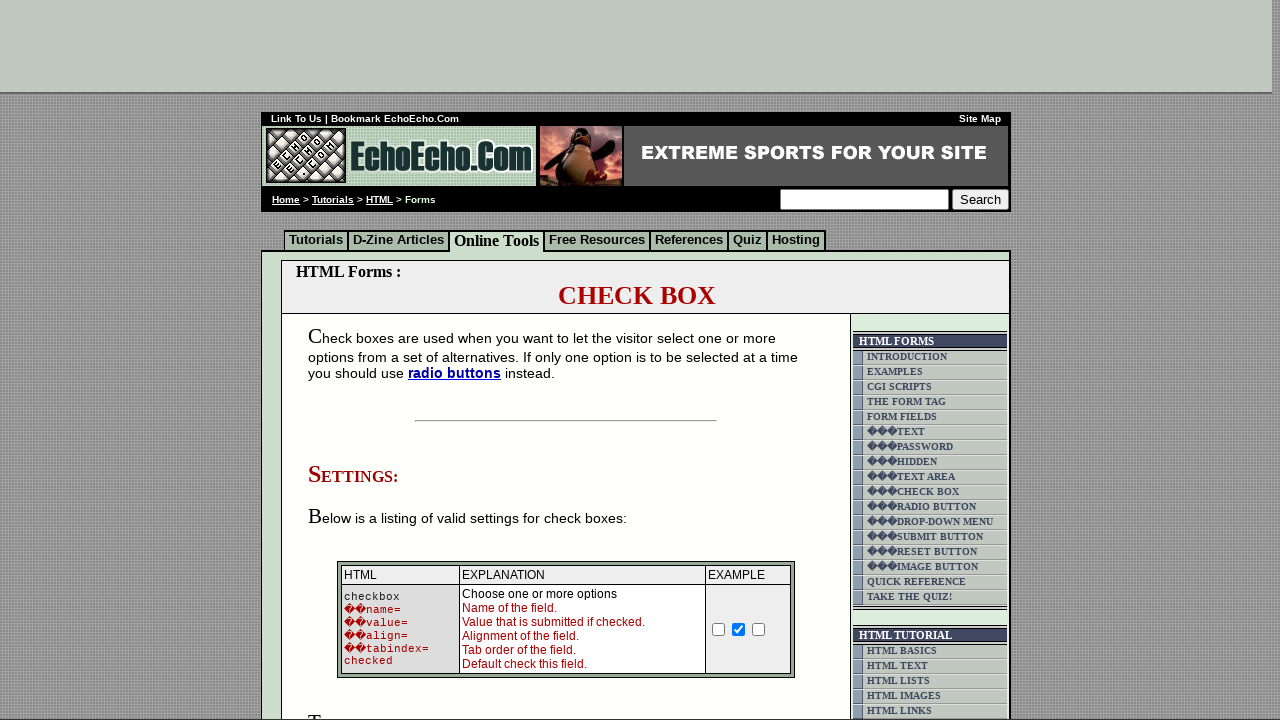

Waited for checkboxes to load on the page
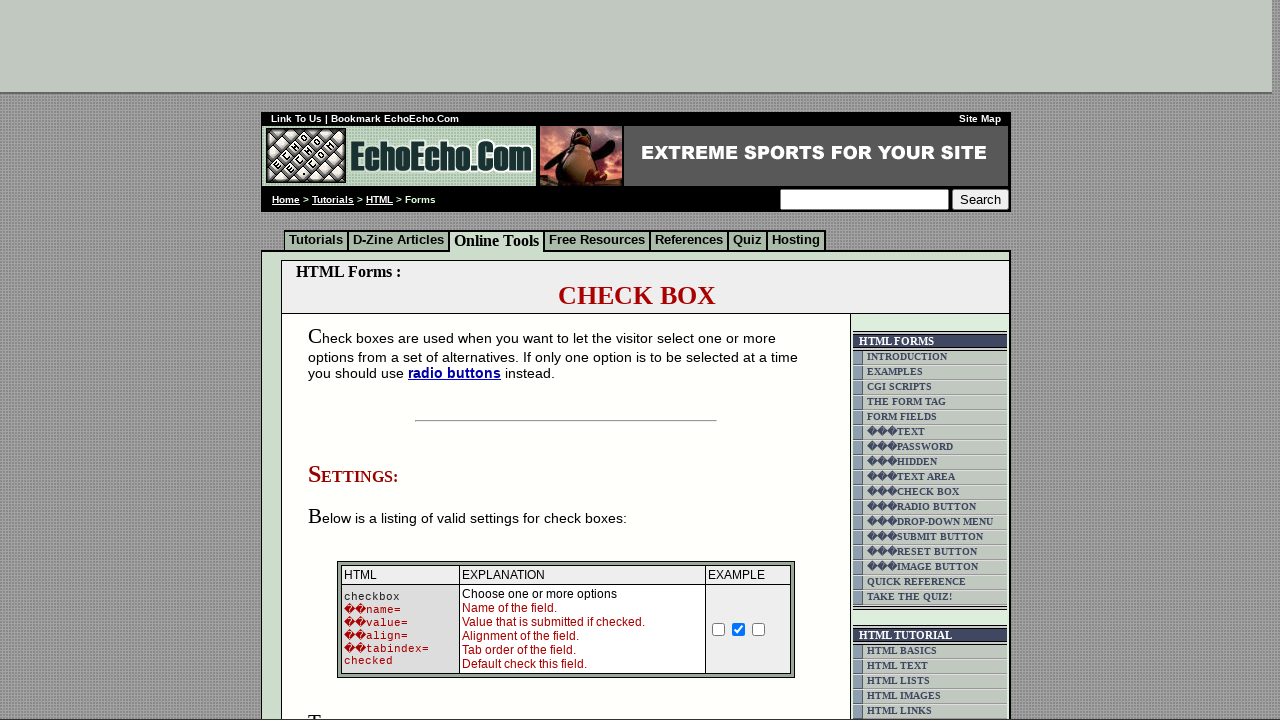

Found 6 checkboxes on the page
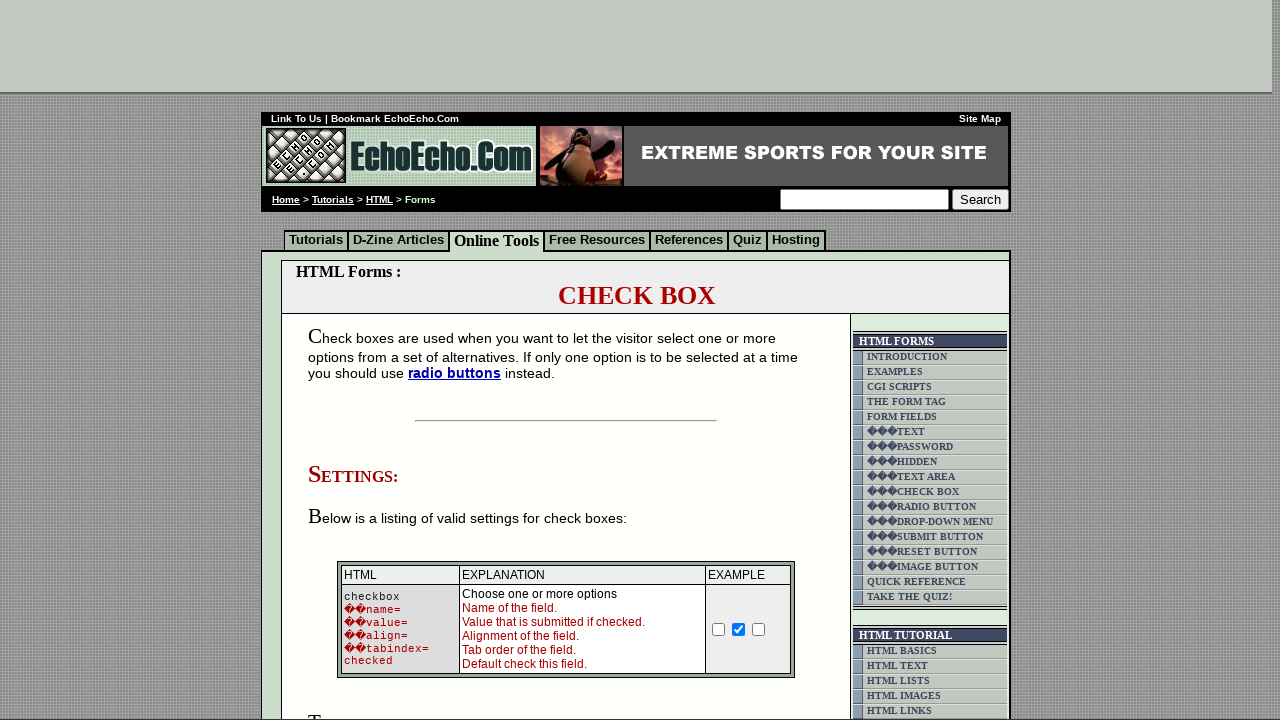

Clicked checkbox 1 to select it at (719, 629) on input[type='checkbox'] >> nth=0
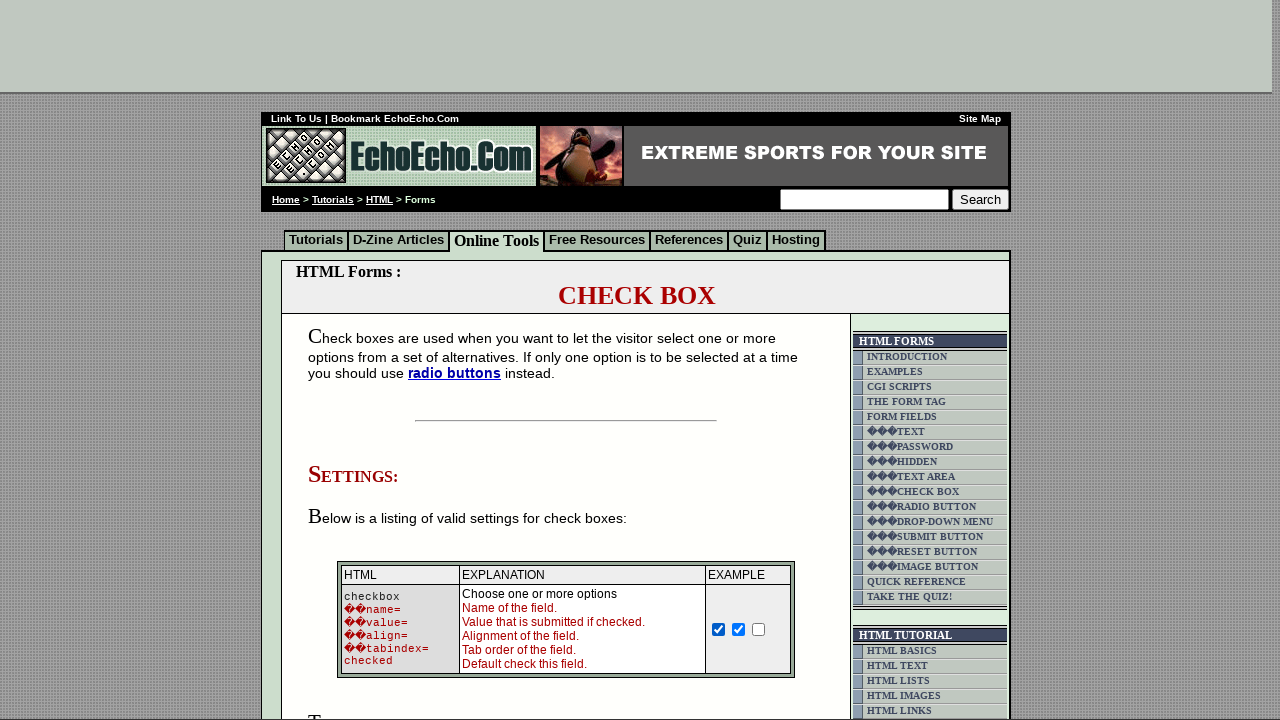

Clicked checkbox 1 to deselect it at (719, 629) on input[type='checkbox'] >> nth=0
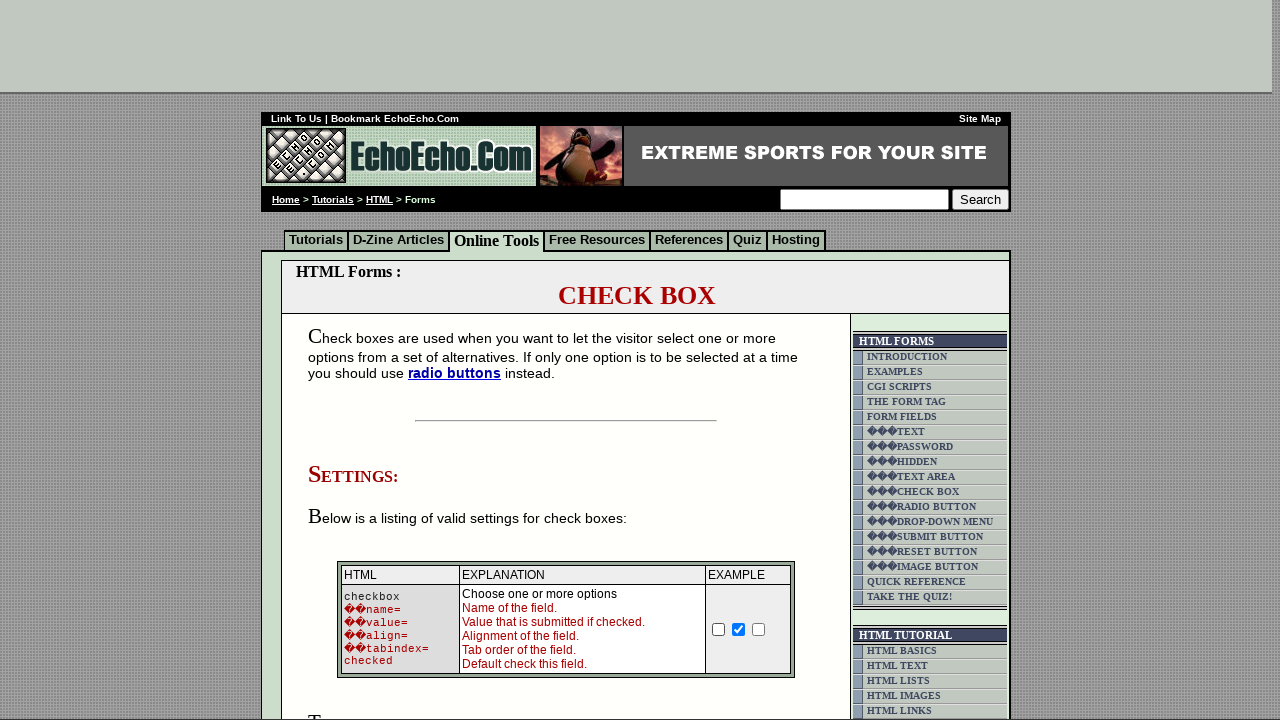

Clicked checkbox 2 to select it at (739, 629) on input[type='checkbox'] >> nth=1
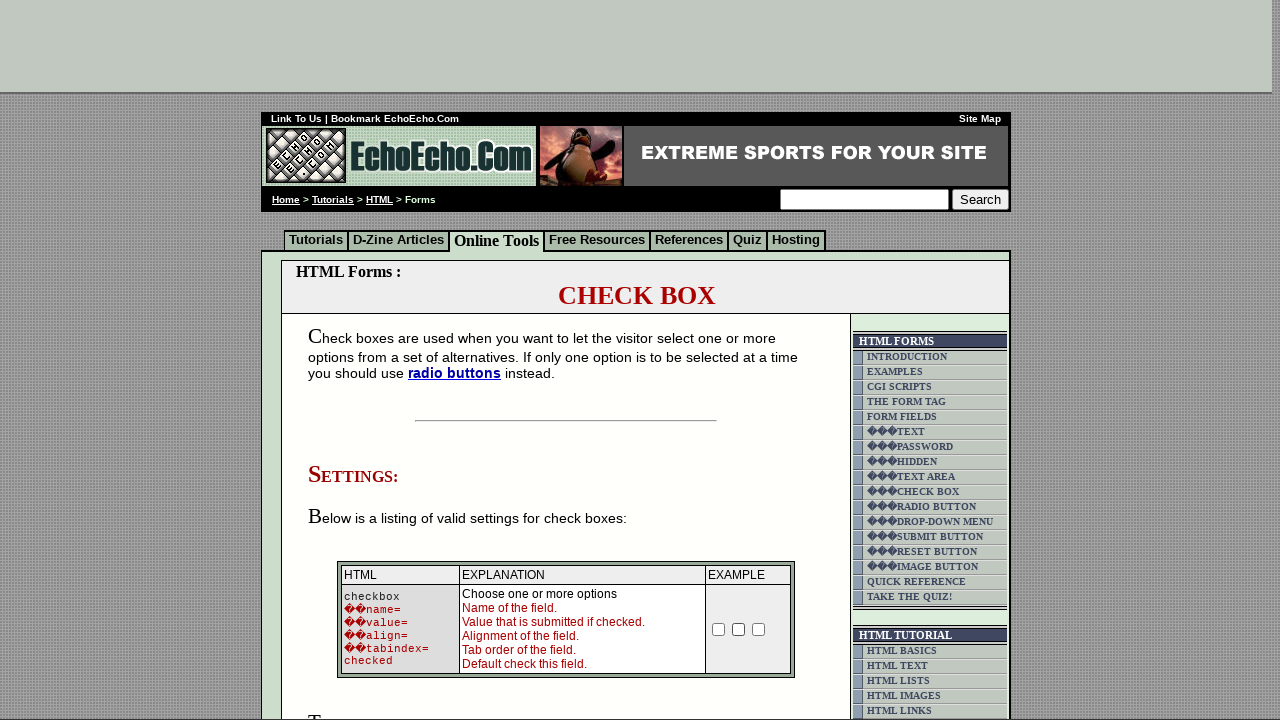

Clicked checkbox 2 to deselect it at (739, 629) on input[type='checkbox'] >> nth=1
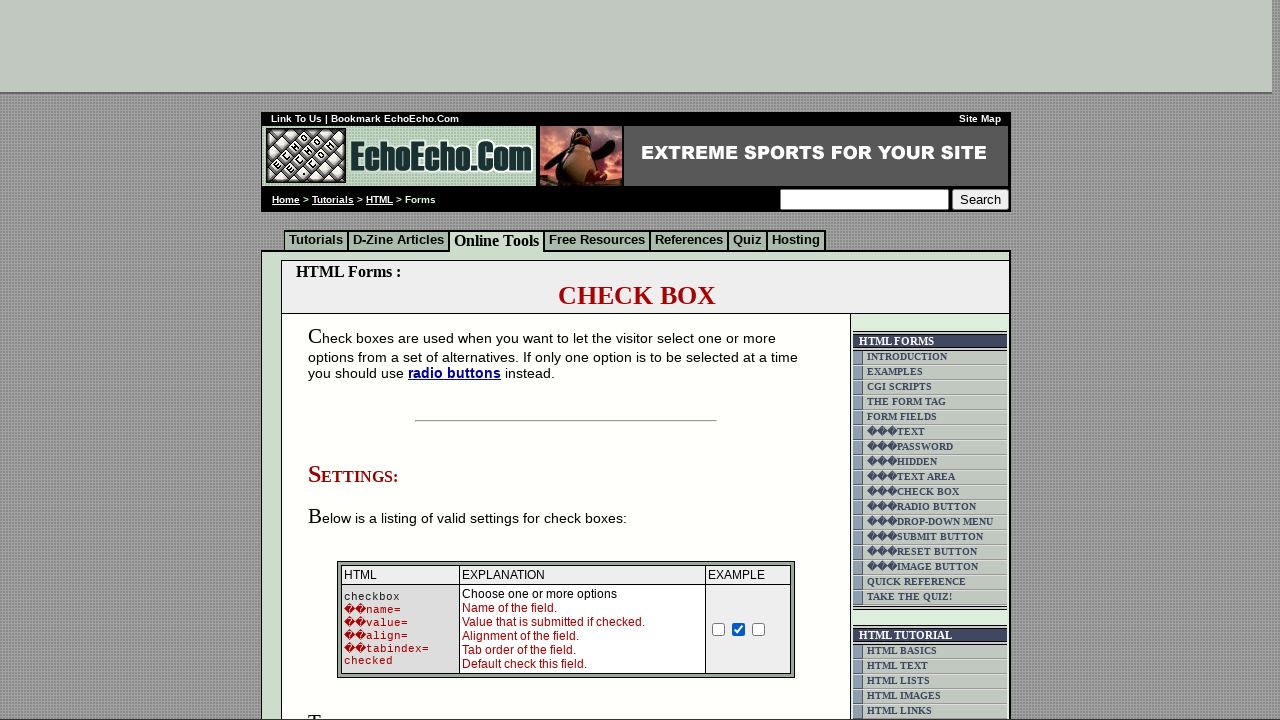

Clicked checkbox 3 to select it at (759, 629) on input[type='checkbox'] >> nth=2
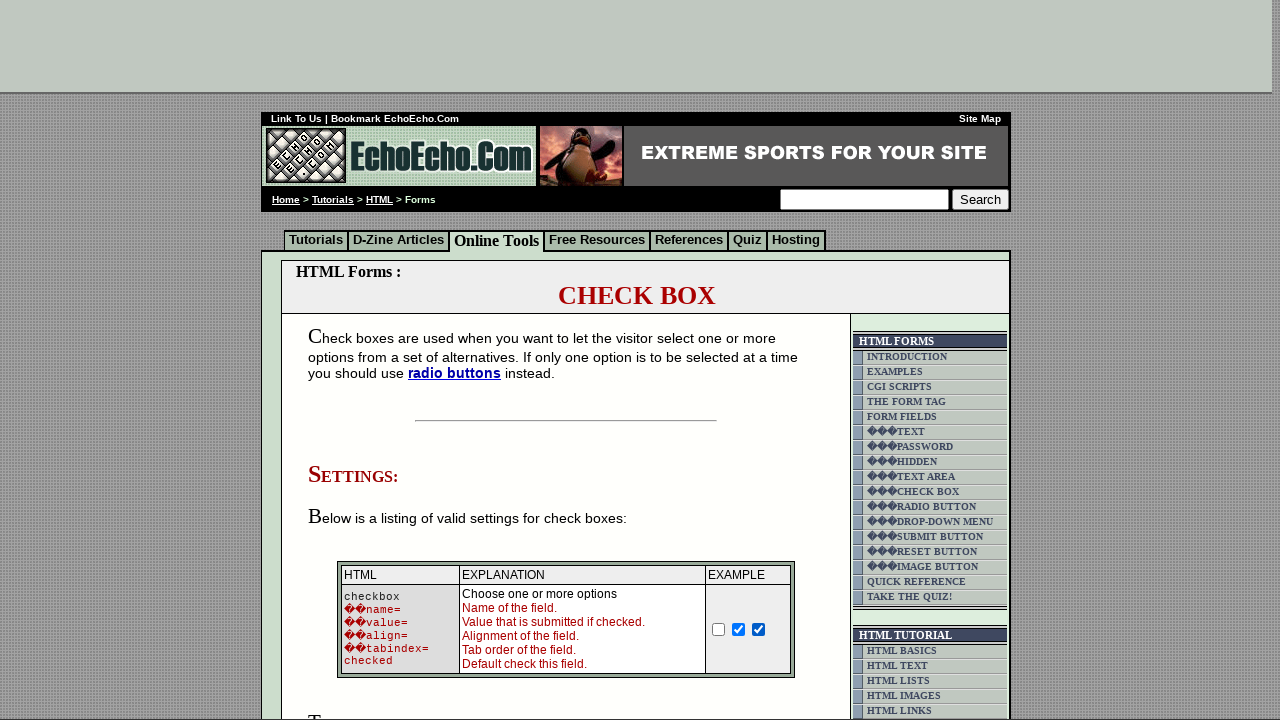

Clicked checkbox 3 to deselect it at (759, 629) on input[type='checkbox'] >> nth=2
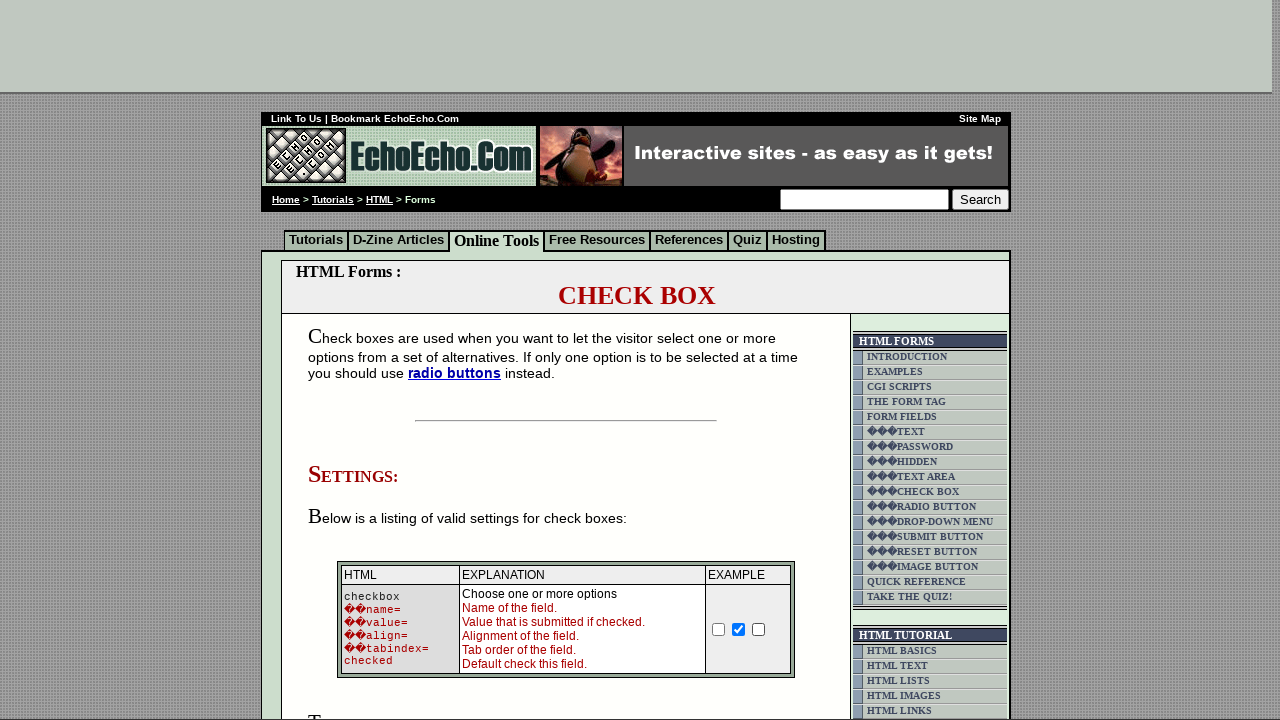

Clicked checkbox 4 to select it at (354, 360) on input[type='checkbox'] >> nth=3
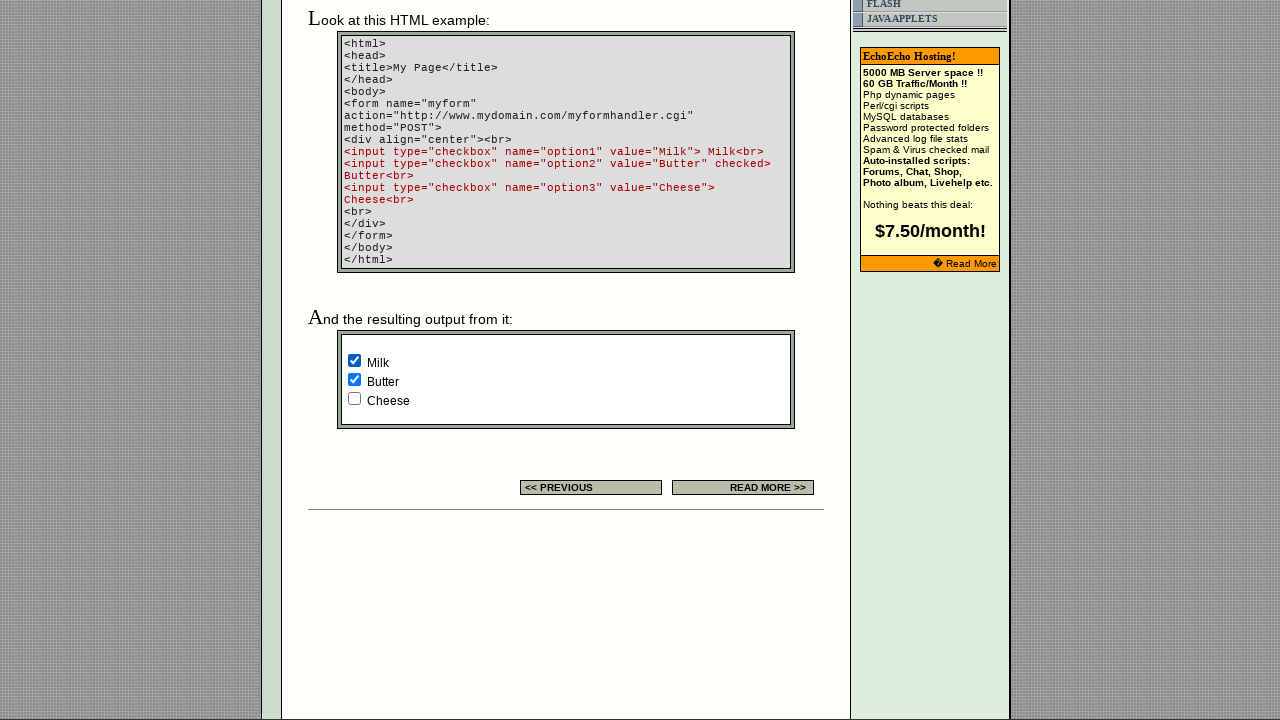

Clicked checkbox 4 to deselect it at (354, 360) on input[type='checkbox'] >> nth=3
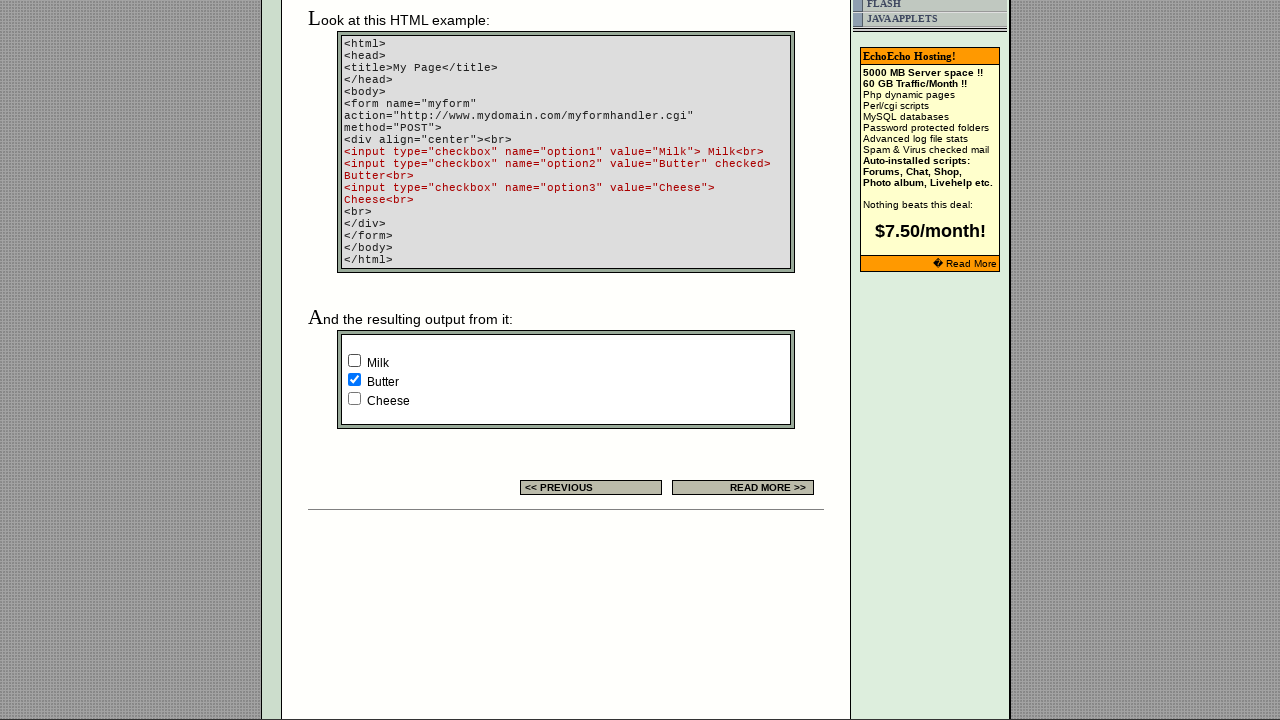

Clicked checkbox 5 to select it at (354, 380) on input[type='checkbox'] >> nth=4
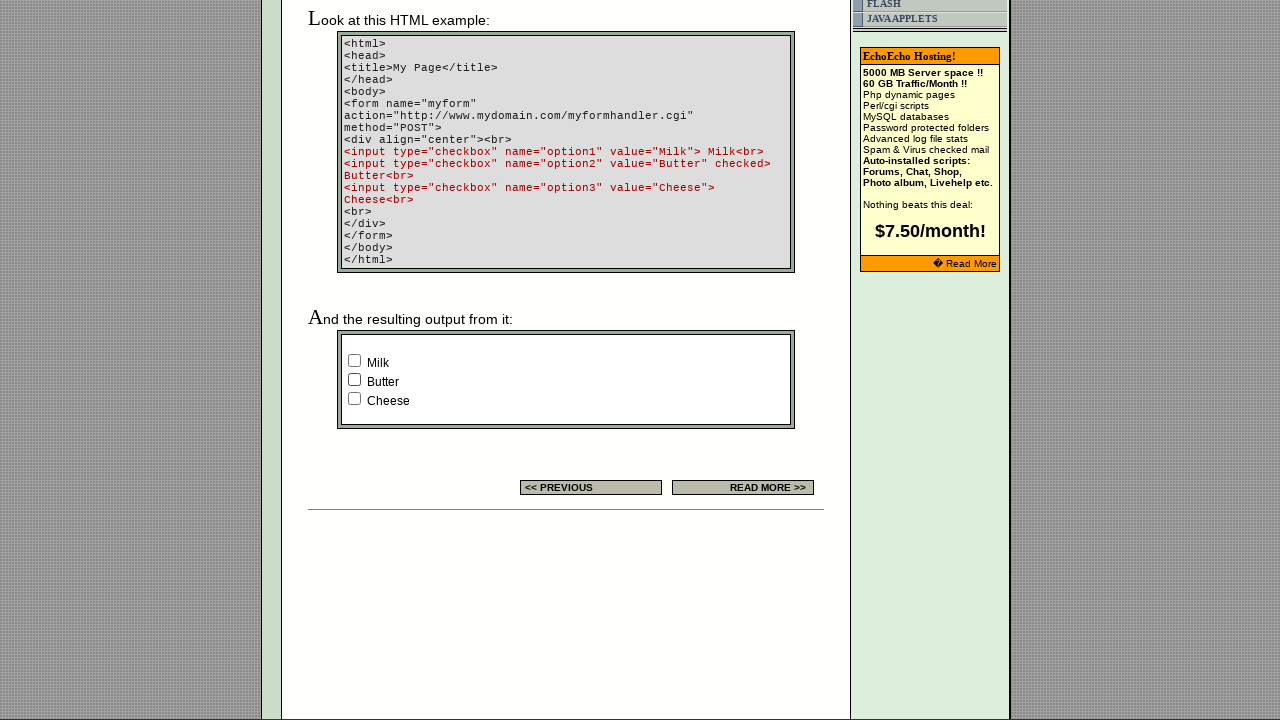

Clicked checkbox 5 to deselect it at (354, 380) on input[type='checkbox'] >> nth=4
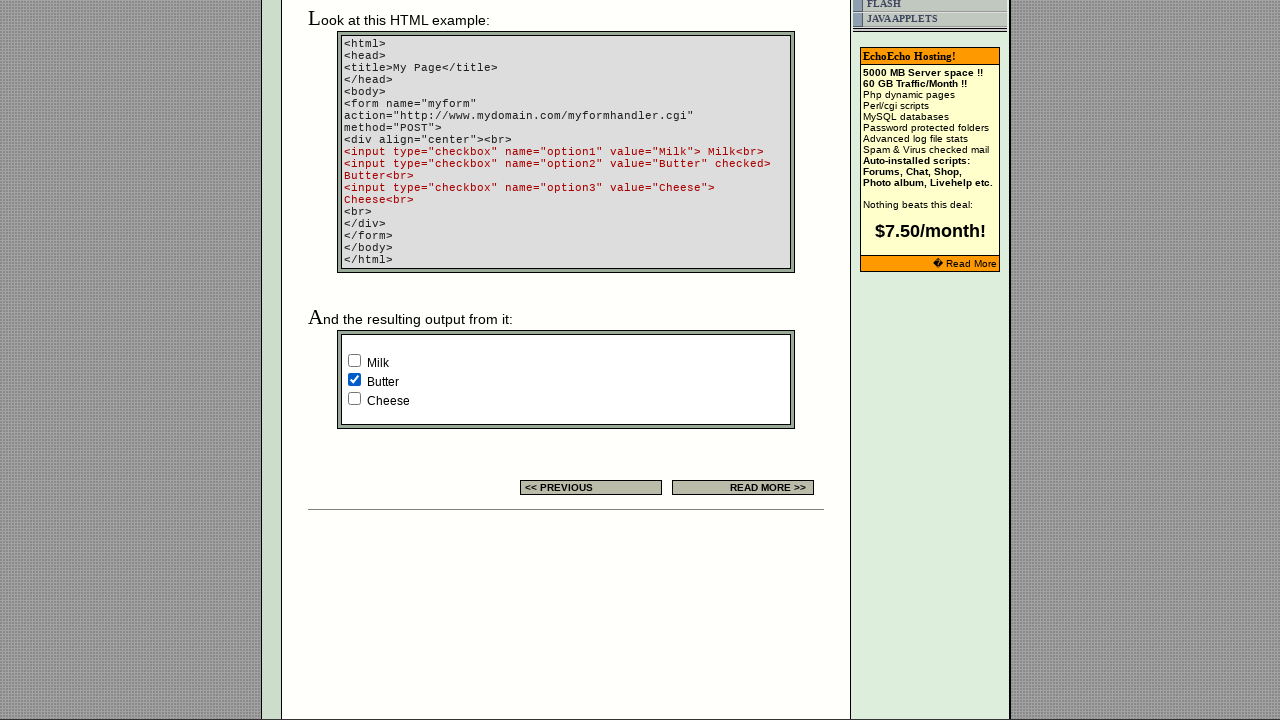

Clicked checkbox 6 to select it at (354, 398) on input[type='checkbox'] >> nth=5
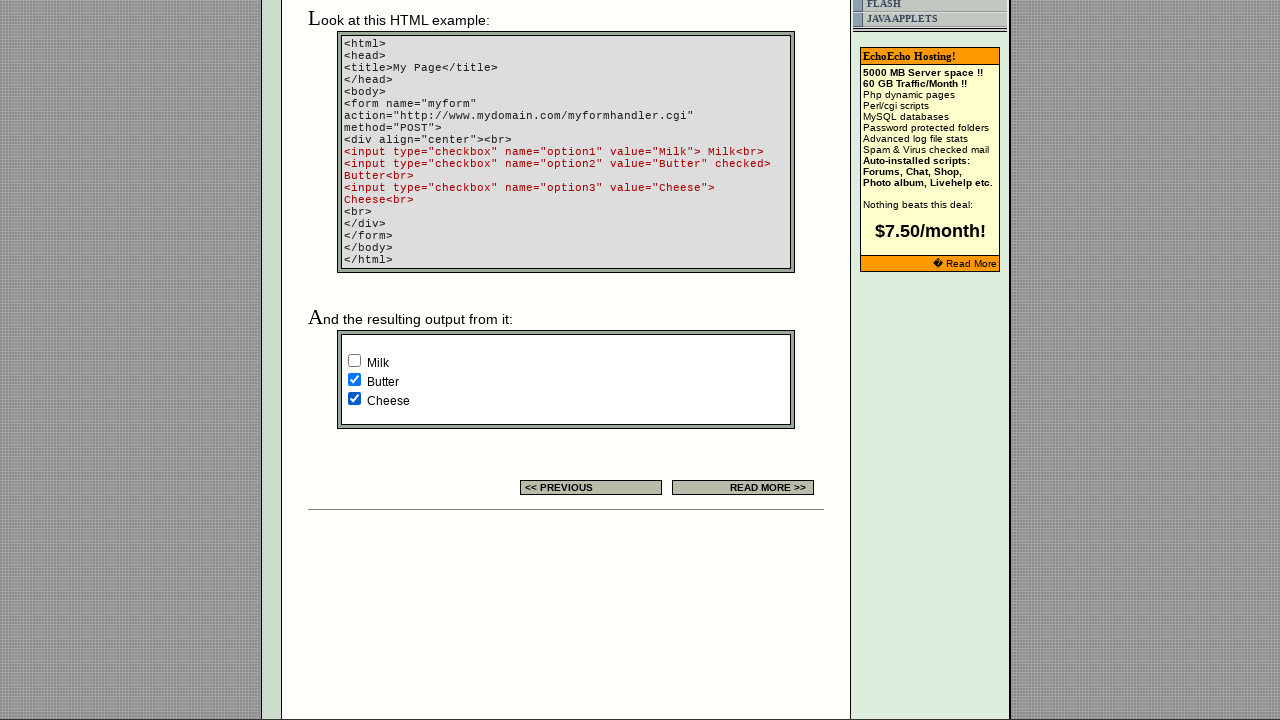

Clicked checkbox 6 to deselect it at (354, 398) on input[type='checkbox'] >> nth=5
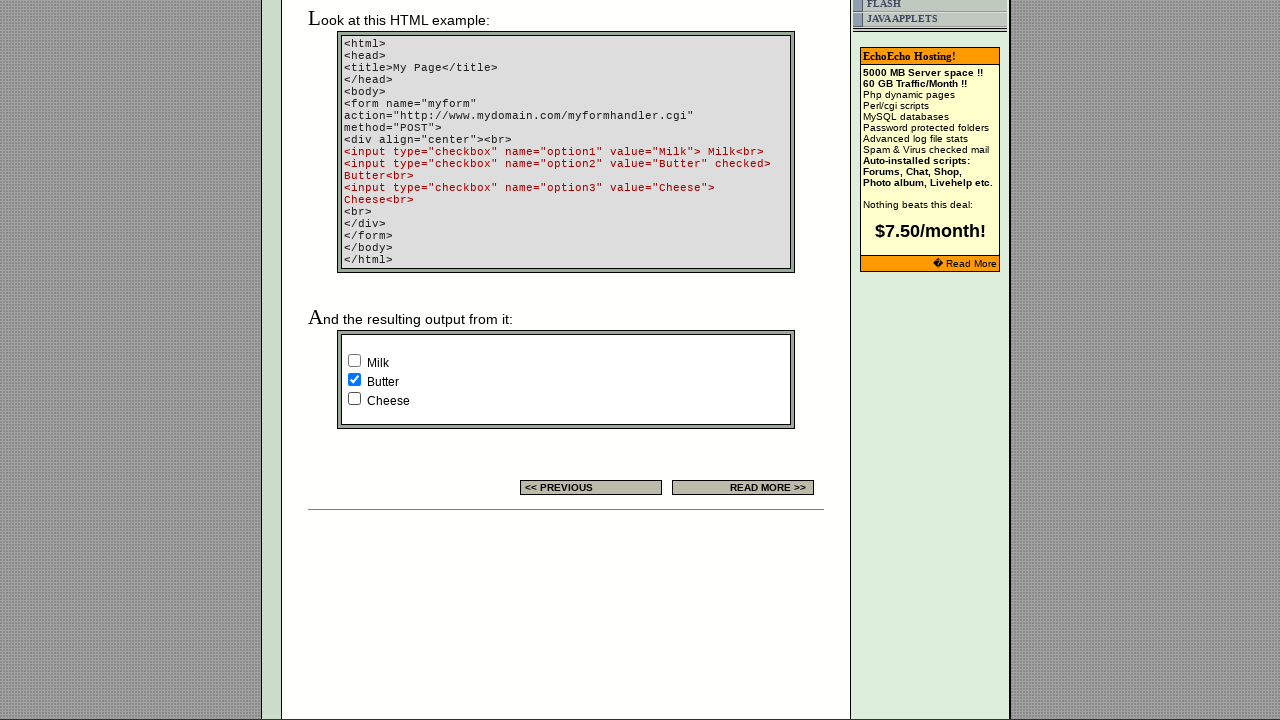

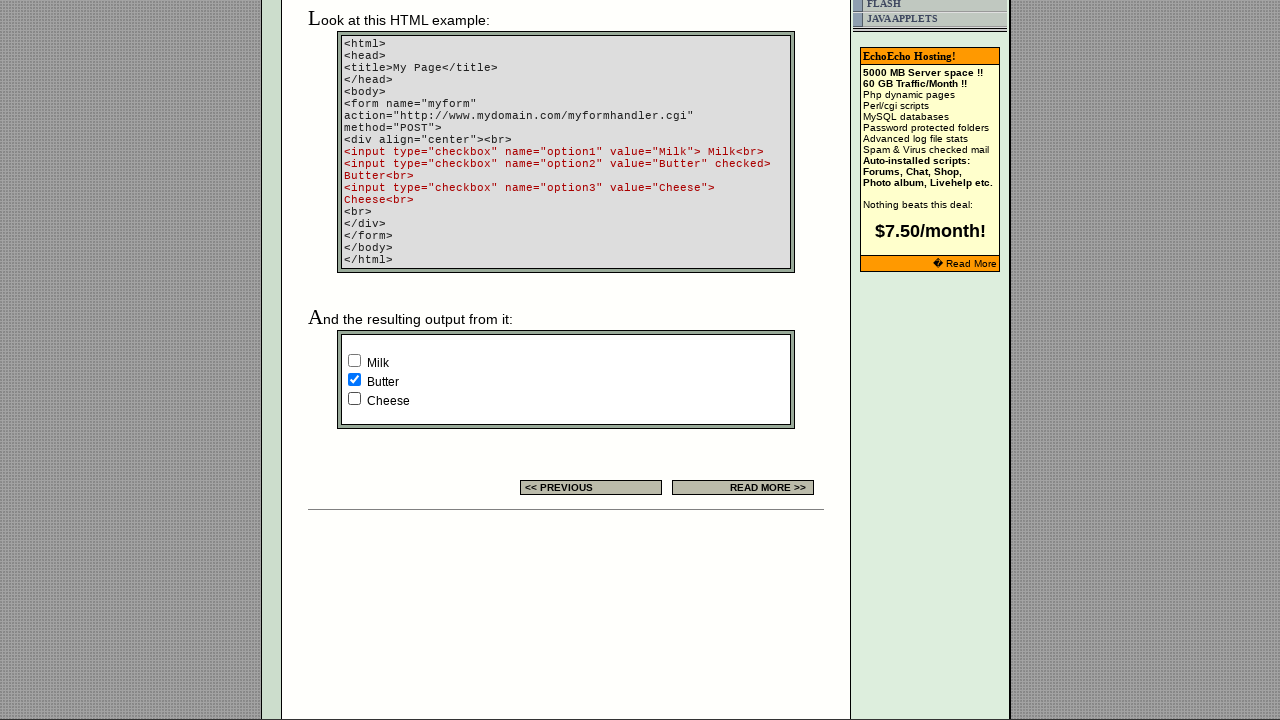